Tests hovering over disappearing navigation elements and verifying their text content

Starting URL: https://the-internet.herokuapp.com/disappearing_elements

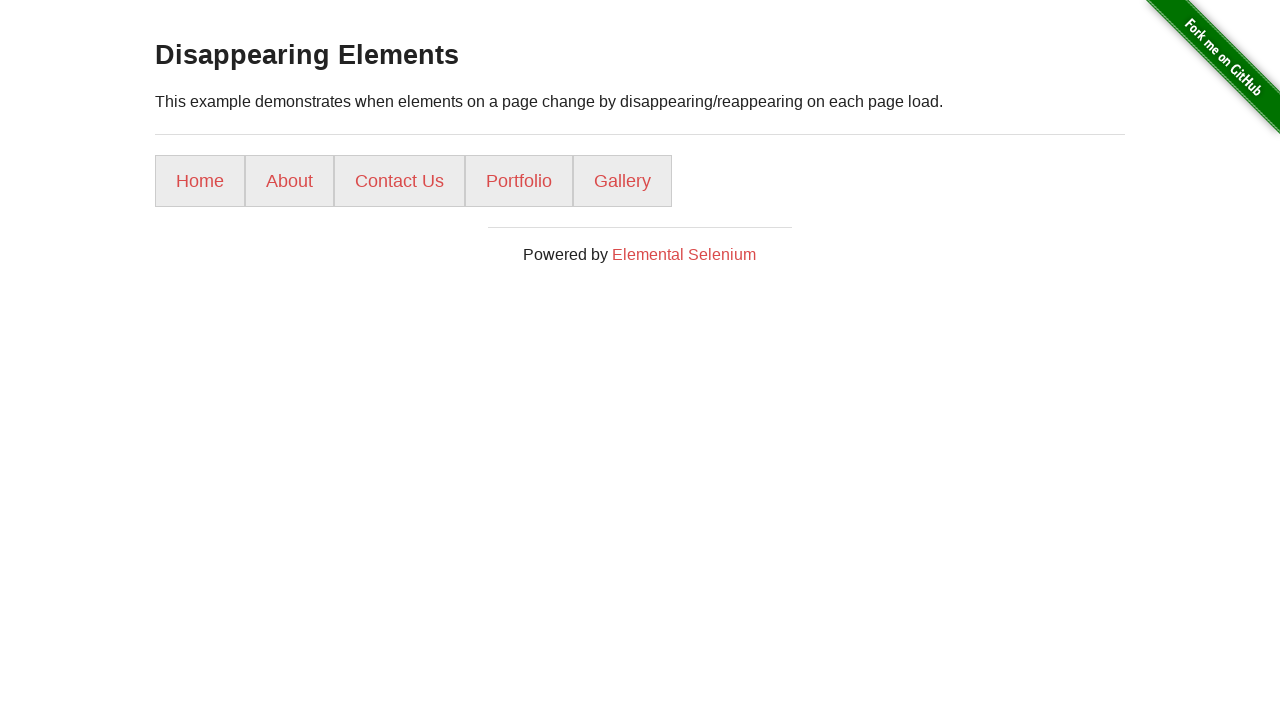

Waited for Home navigation element to be available
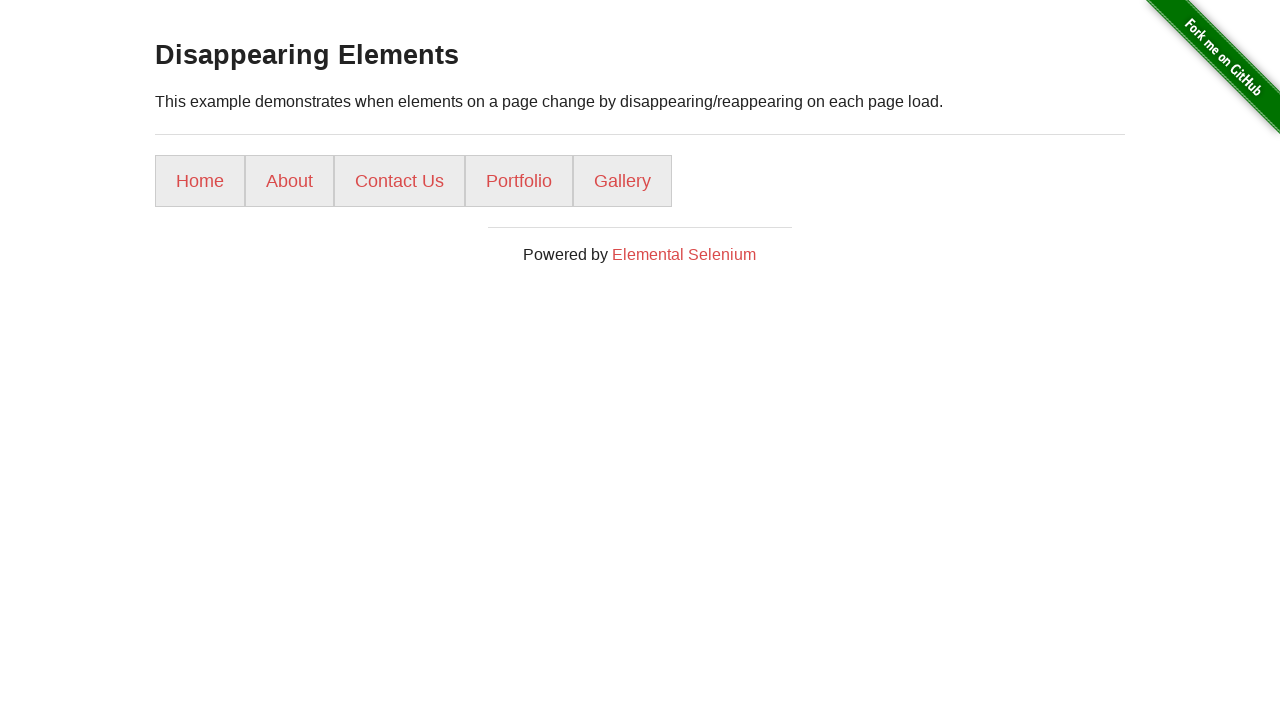

Hovered over Home navigation element at (200, 181) on xpath=//*[@id='content']/div/ul/li[1]/a
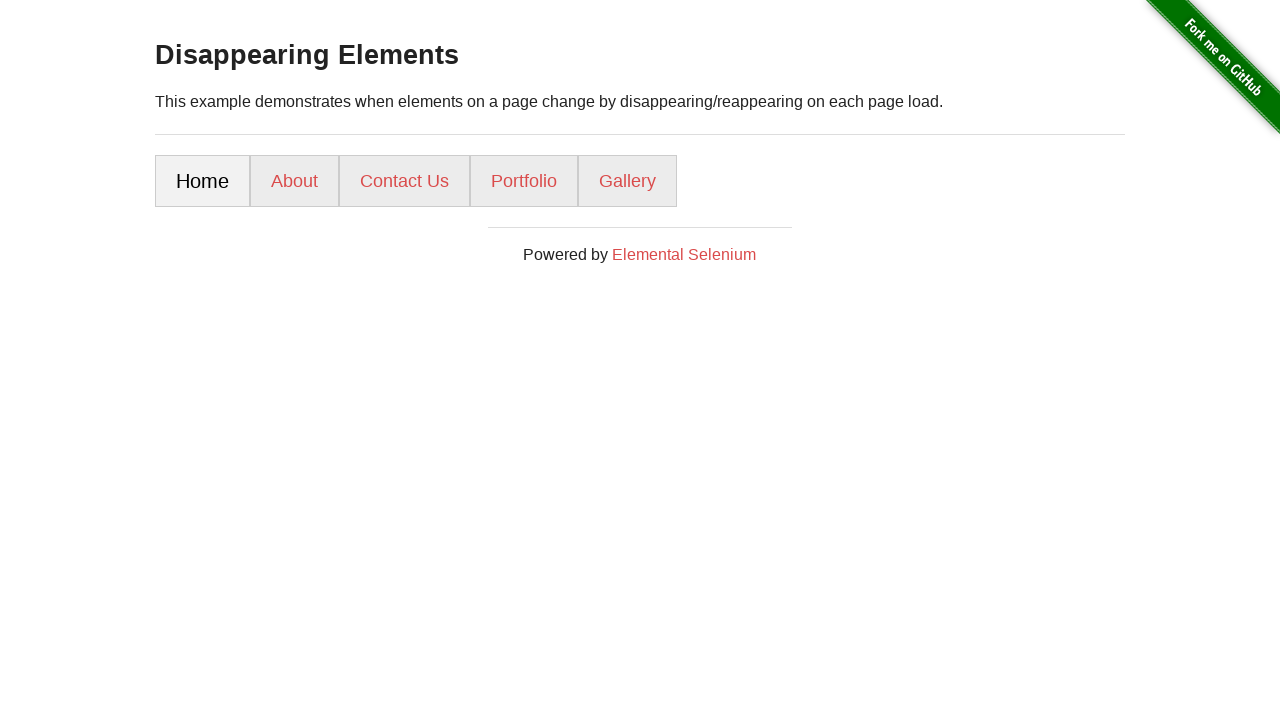

Hovered over About navigation element at (294, 181) on xpath=//*[@id='content']/div/ul/li[2]
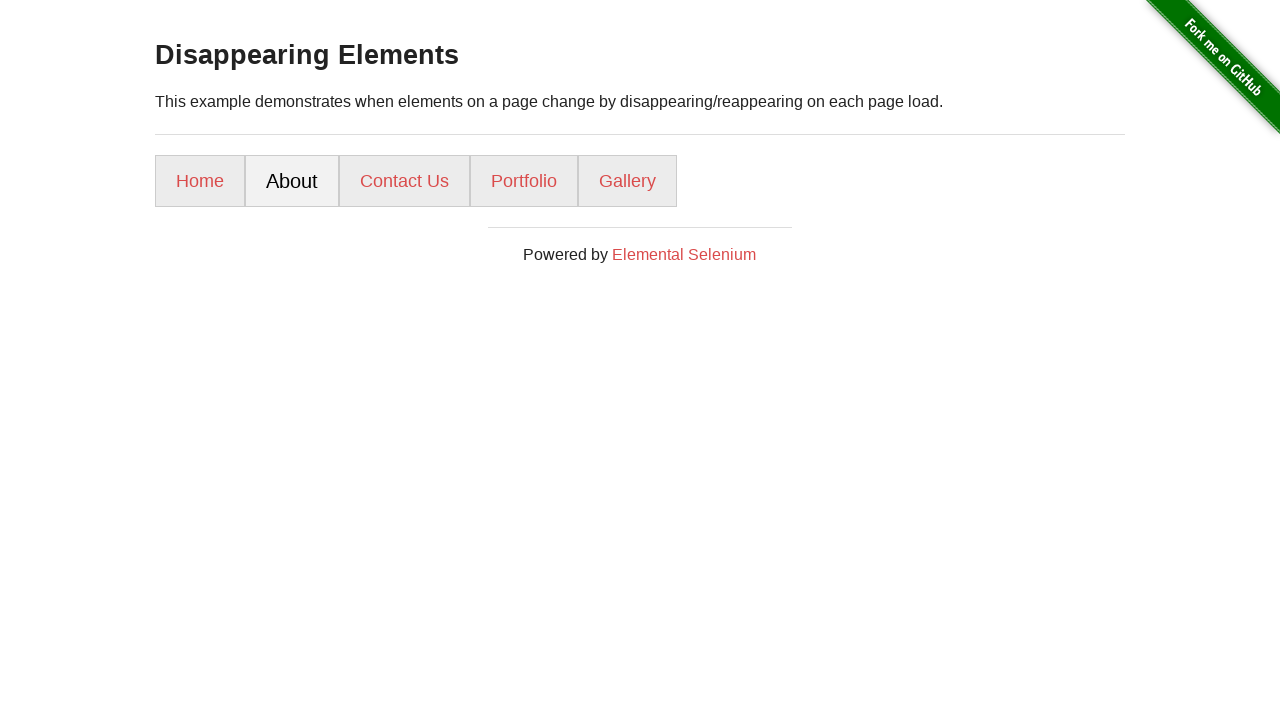

Hovered over Contact Us navigation element at (404, 181) on xpath=//*[@id='content']/div/ul/li[3]/a
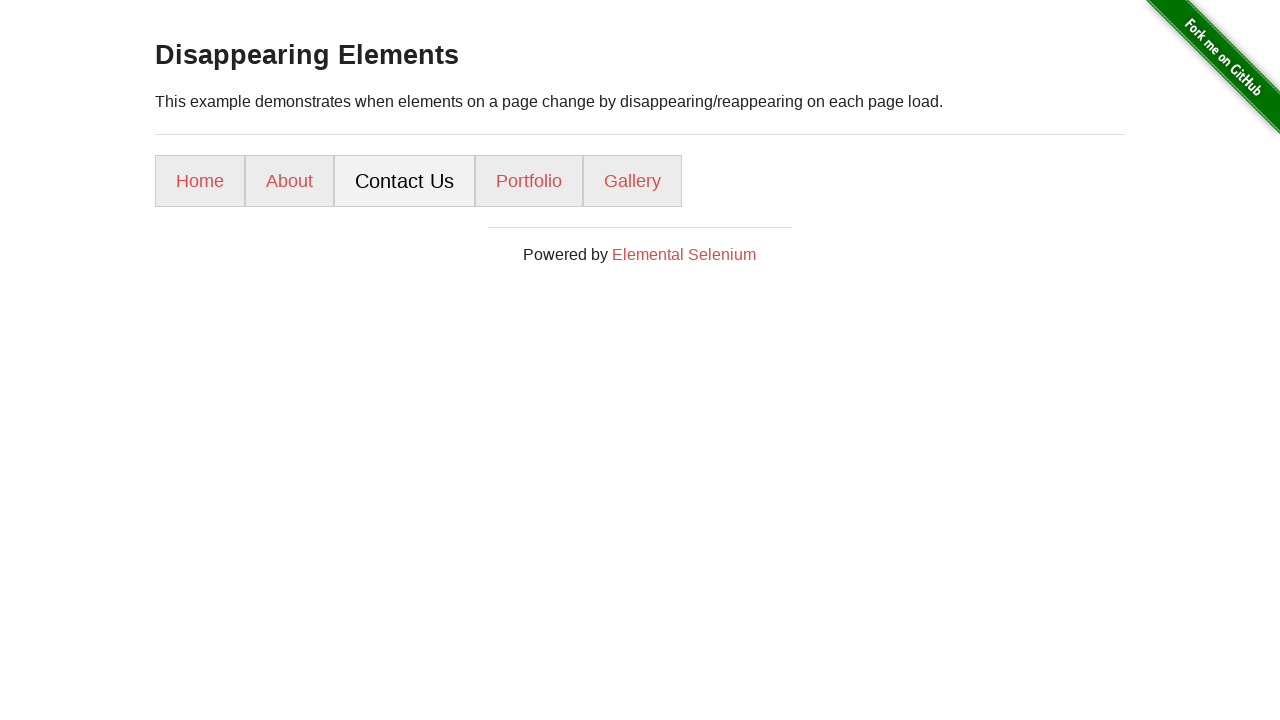

Hovered over Portfolio navigation element at (529, 181) on xpath=//*[@id='content']/div/ul/li[4]/a
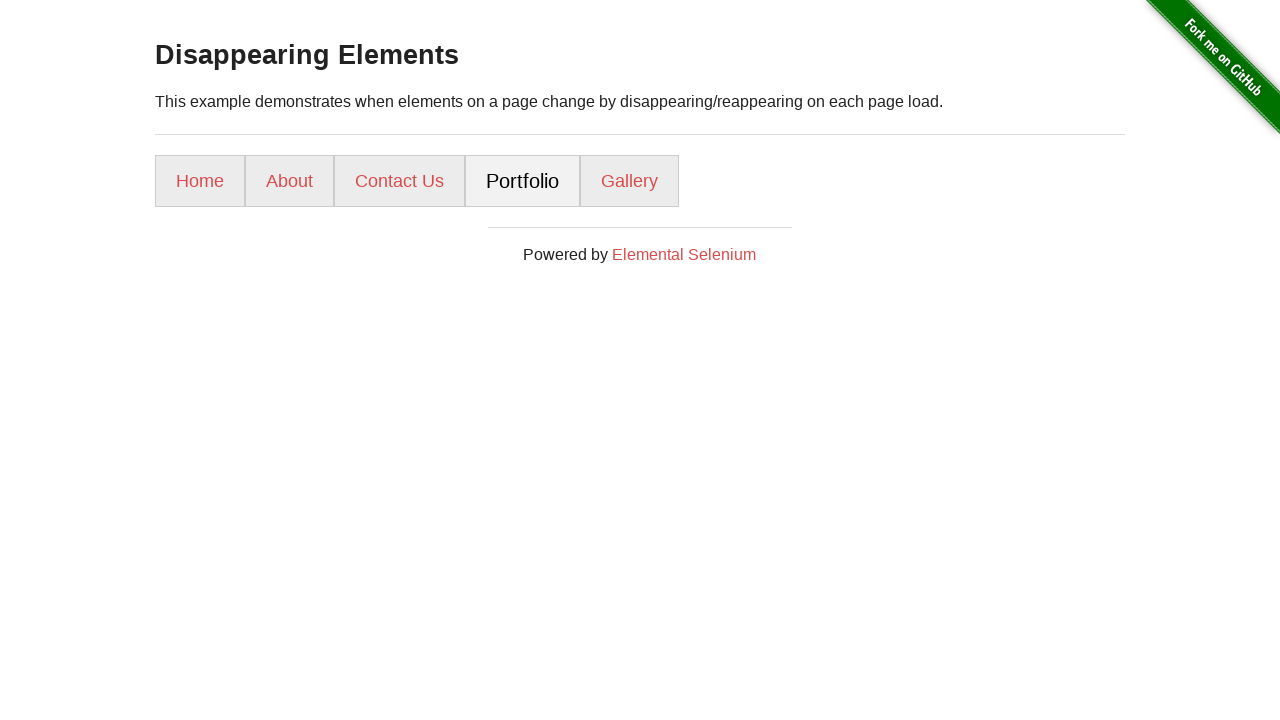

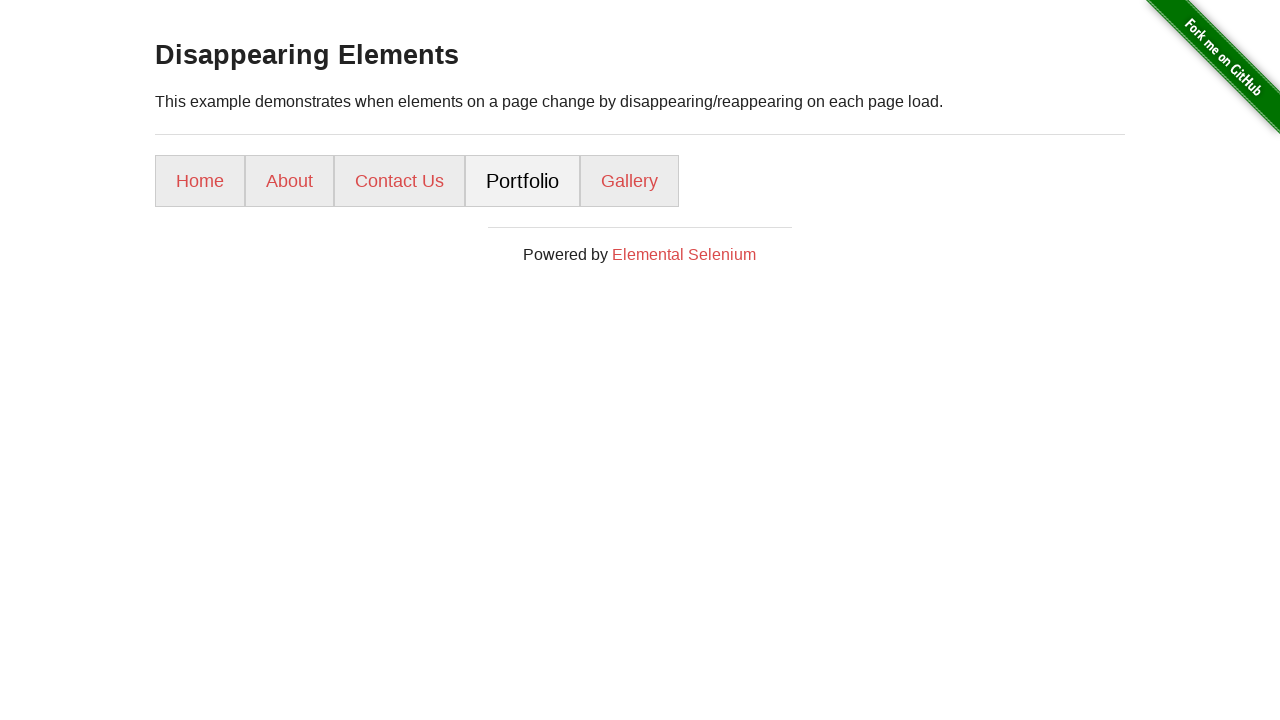